Tests tooltip functionality by hovering over the "Register here" link and verifying the tooltip text appears

Starting URL: https://webapps.tekstac.com/SeleniumApp1/SmartUniversity/login.html

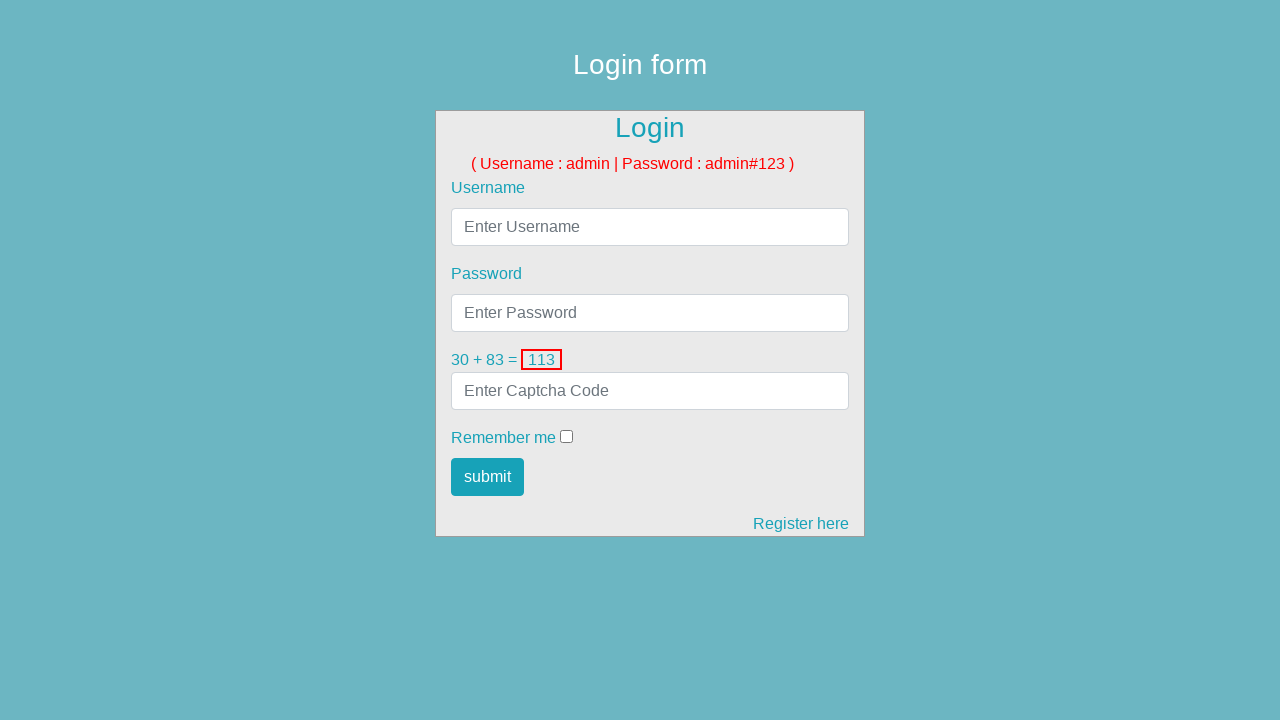

Located the 'Register here' link element
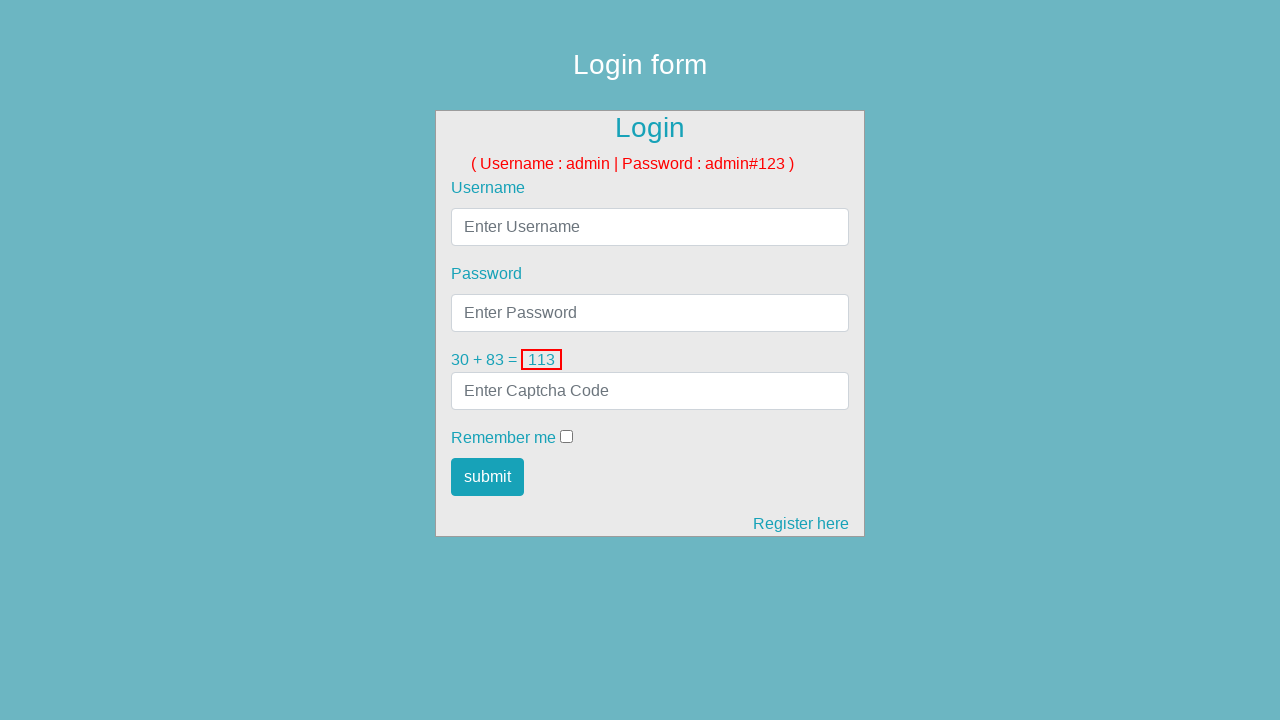

Hovered over the 'Register here' link to trigger tooltip at (801, 524) on #register
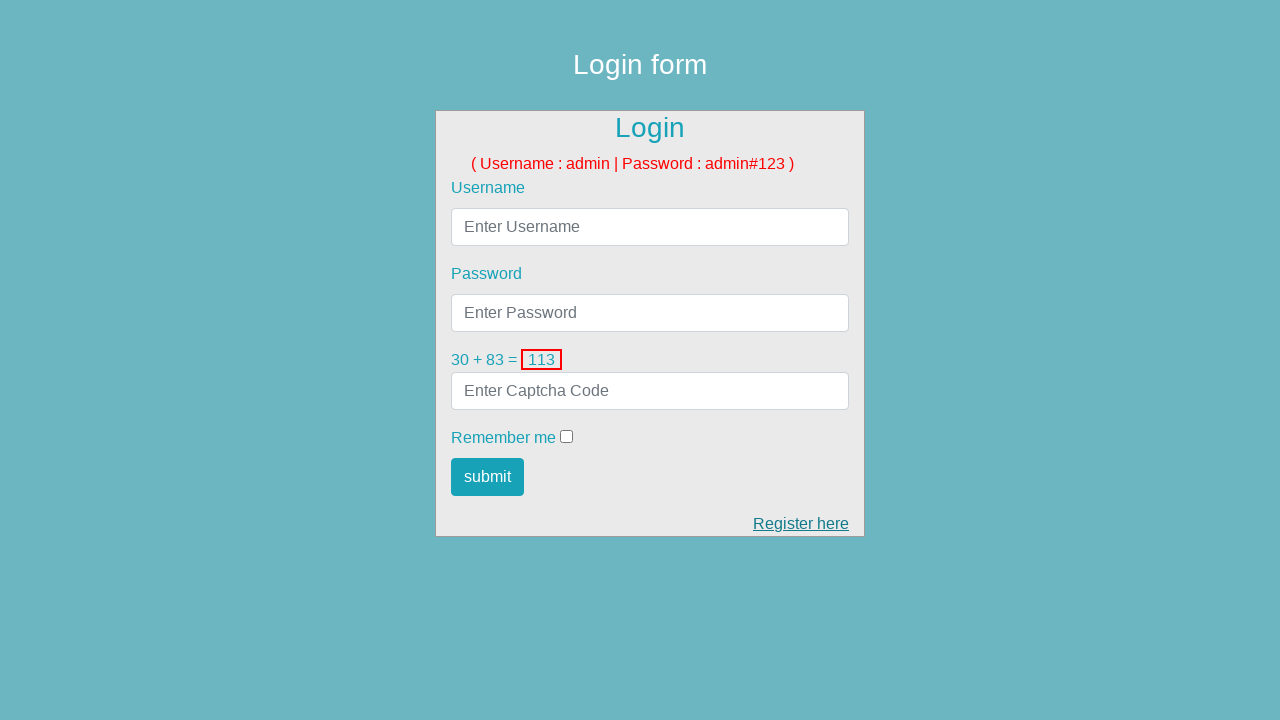

Retrieved tooltip text: 'Registration'
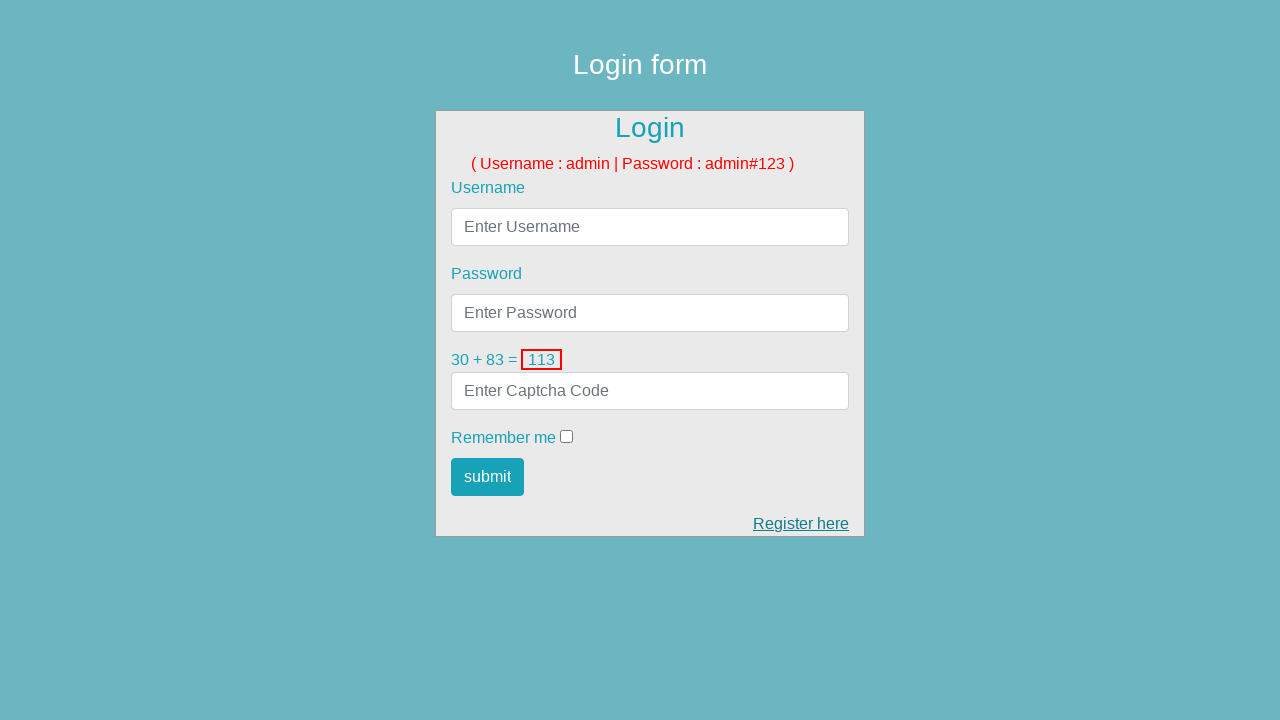

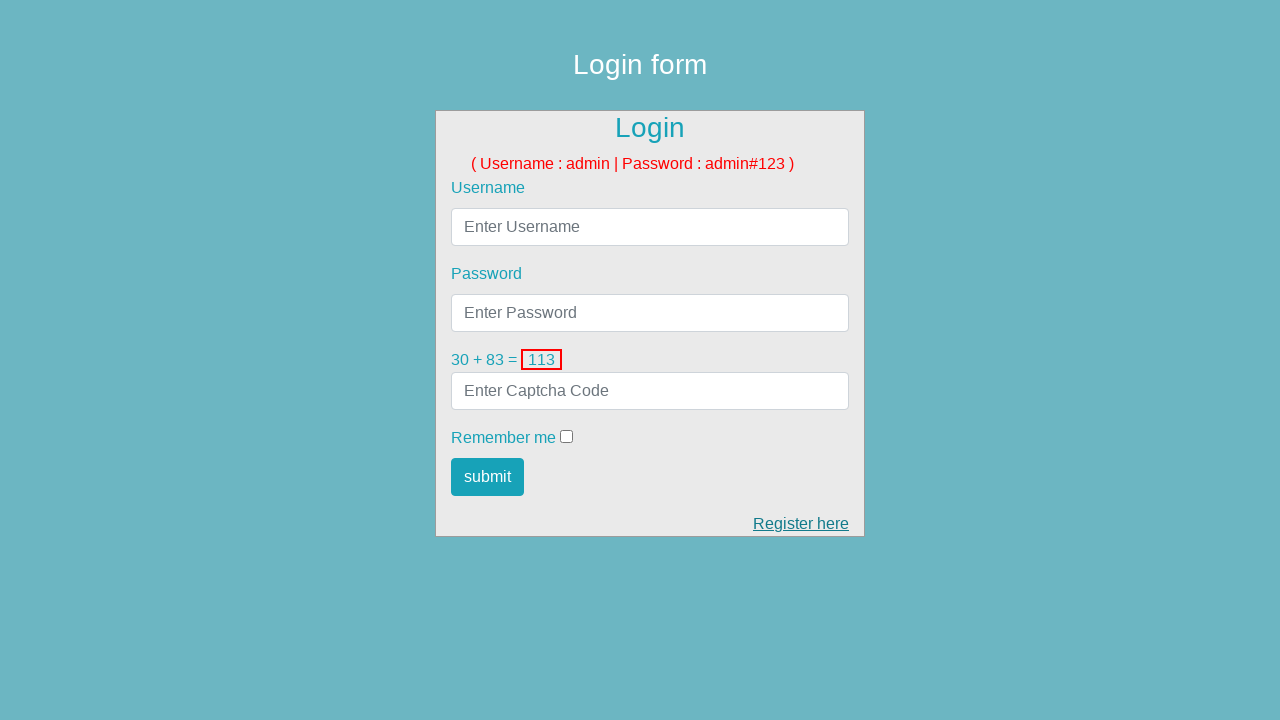